Waits for a price to reach $100, clicks a book button, solves a mathematical problem, and submits the answer

Starting URL: http://suninjuly.github.io/explicit_wait2.html

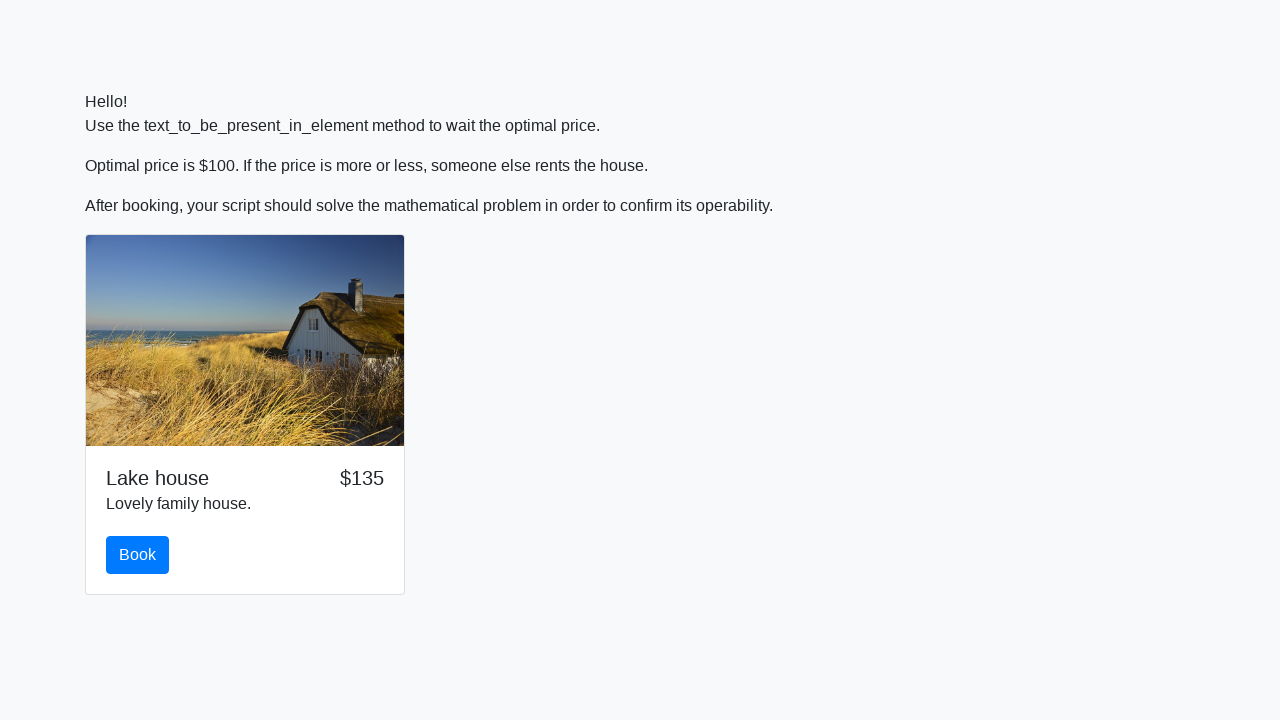

Waited for price to reach $100
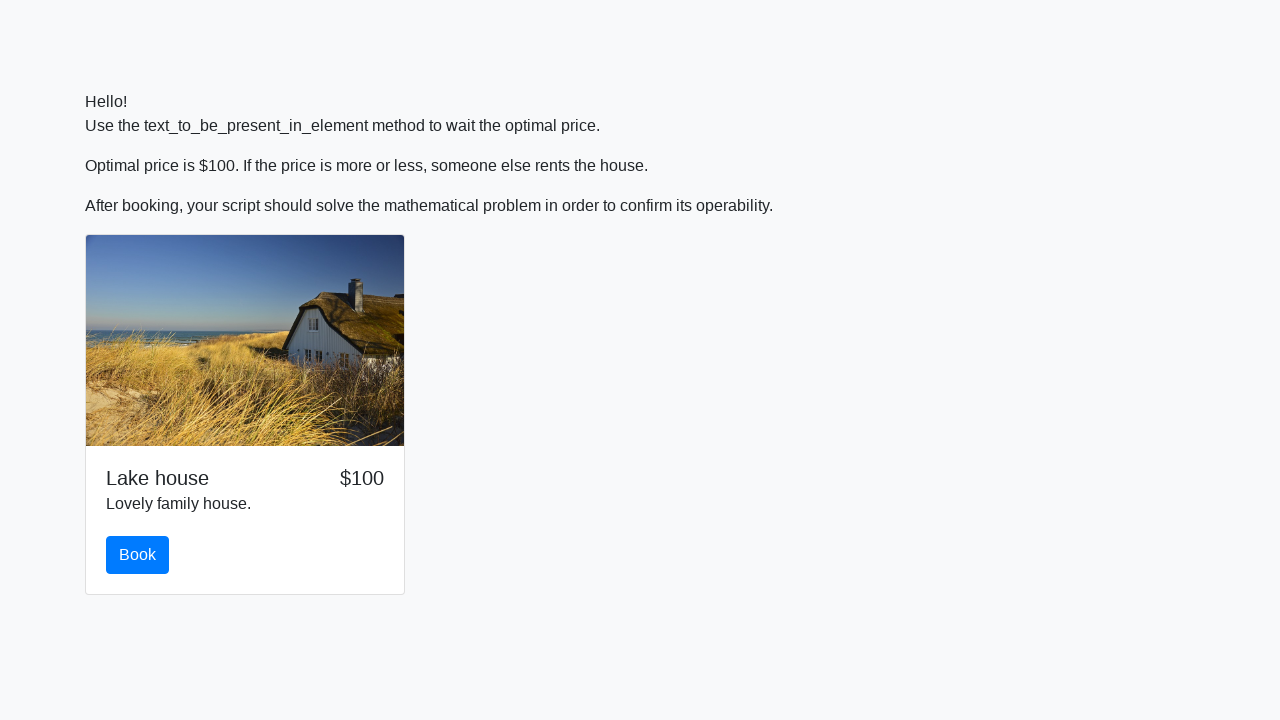

Clicked the book button at (138, 555) on #book
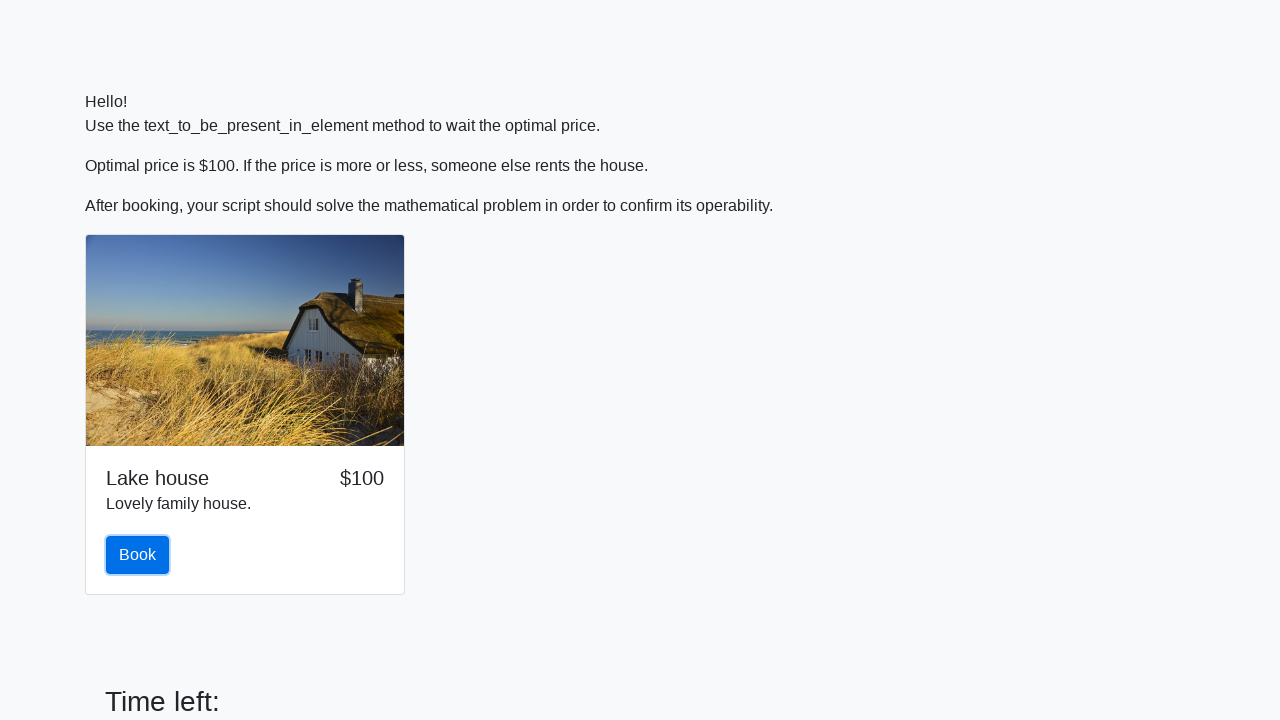

Retrieved input value for calculation: 898
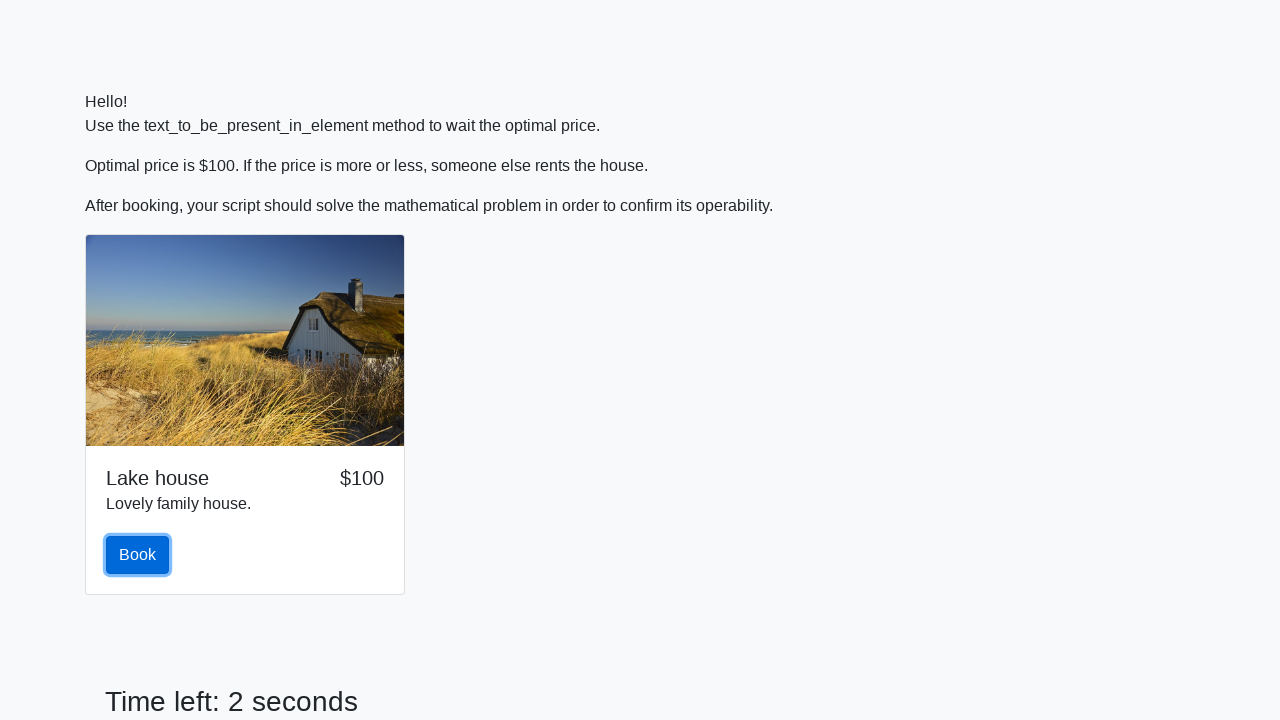

Calculated answer using mathematical formula: 1.7414564885203219
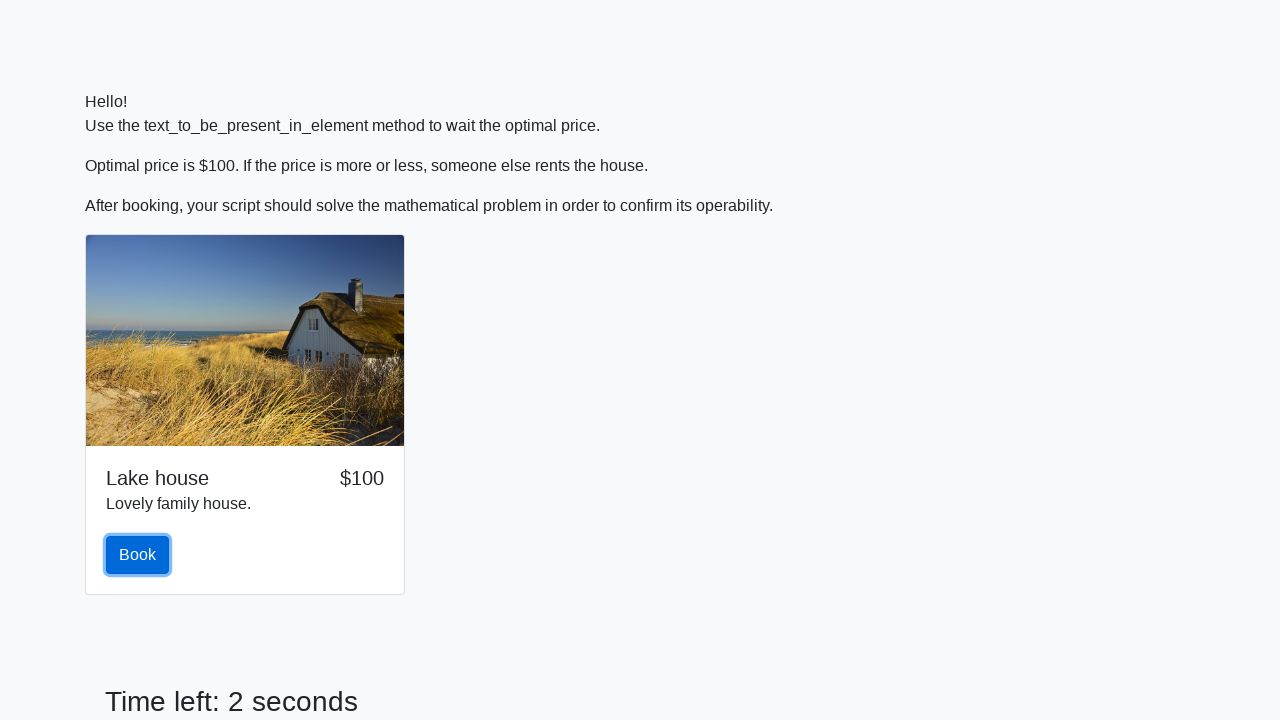

Filled answer field with calculated value: 1.7414564885203219 on #answer
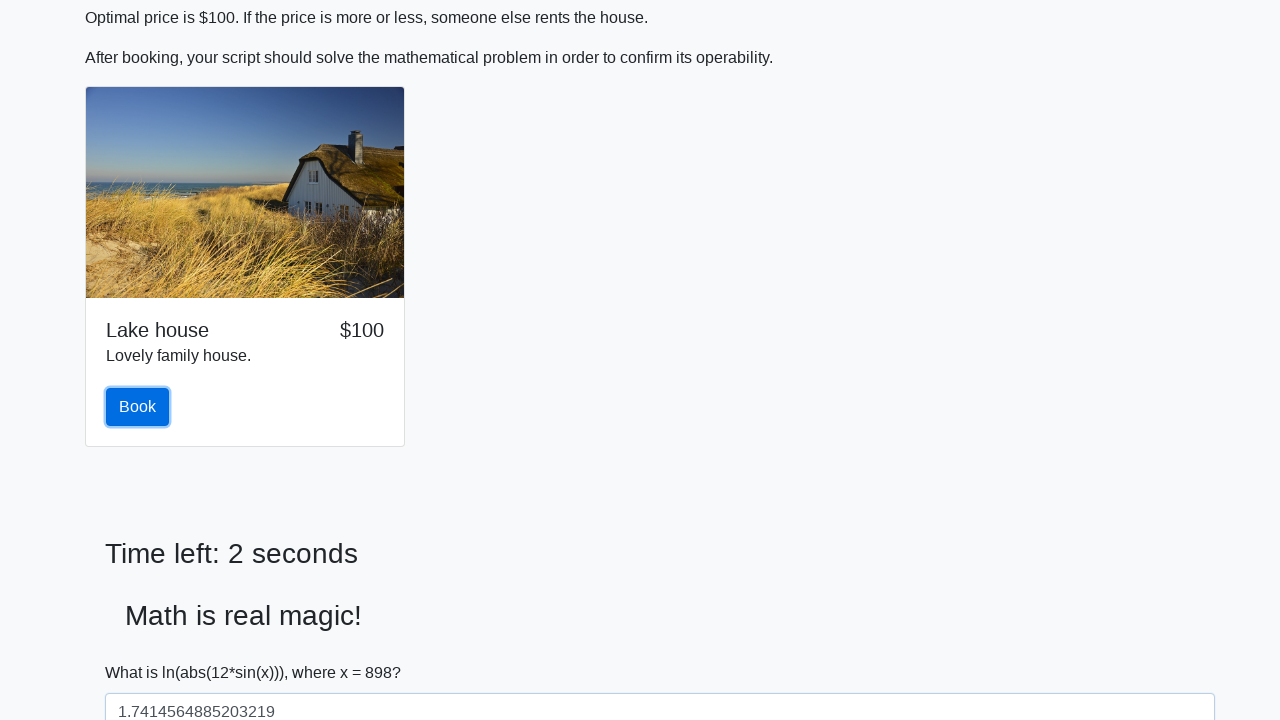

Clicked the solve button to submit the answer at (143, 651) on #solve
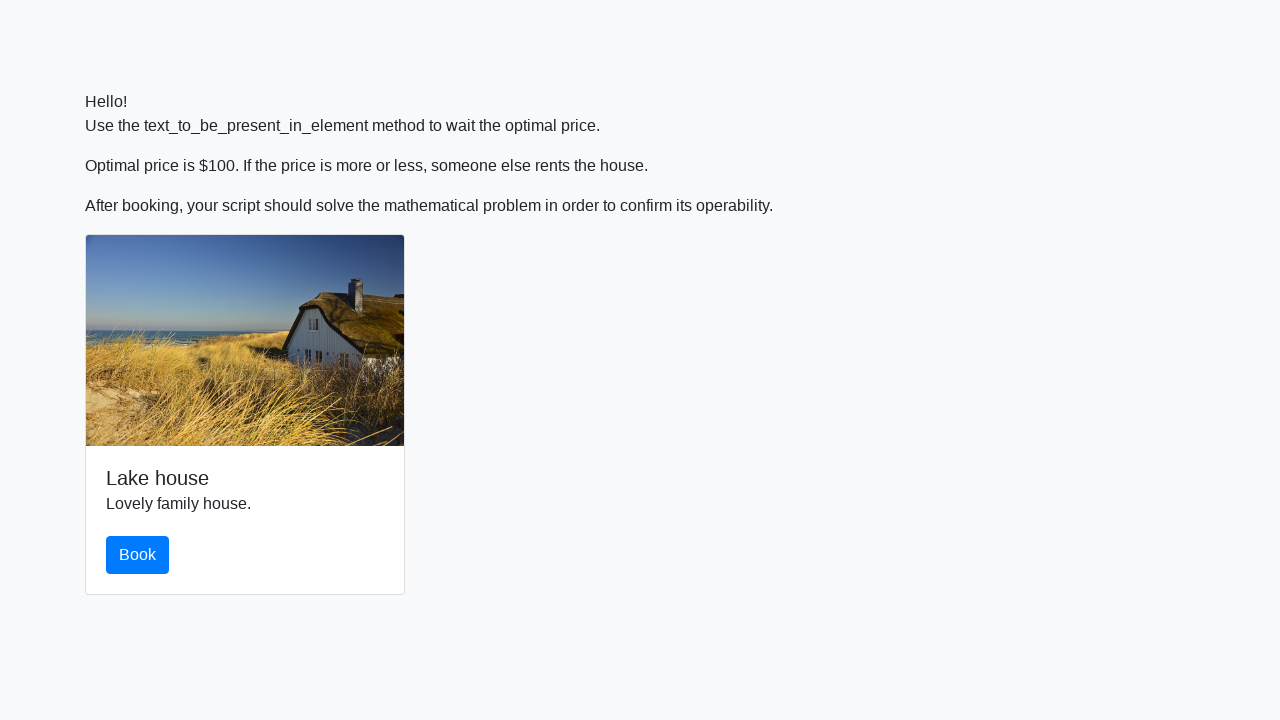

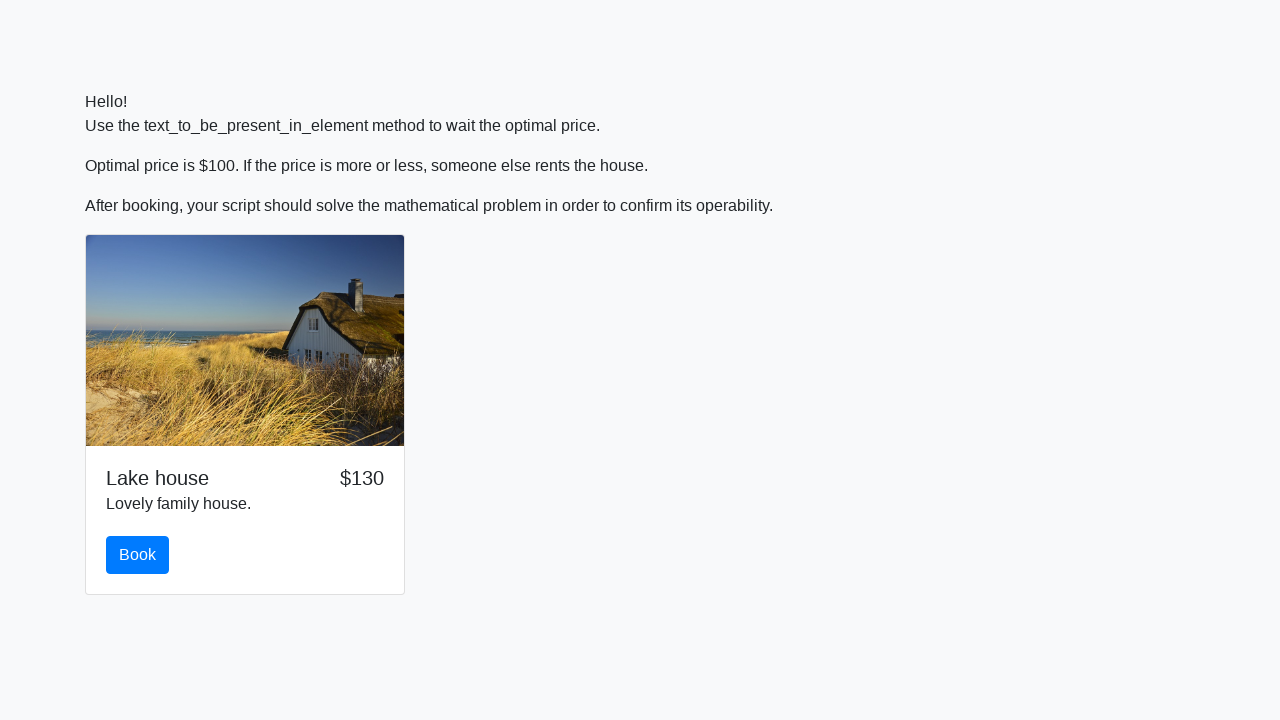